Tests that the OrangeHRM demo site loads correctly by navigating to the homepage and verifying the page title contains "Orange"

Starting URL: https://opensource-demo.orangehrmlive.com/

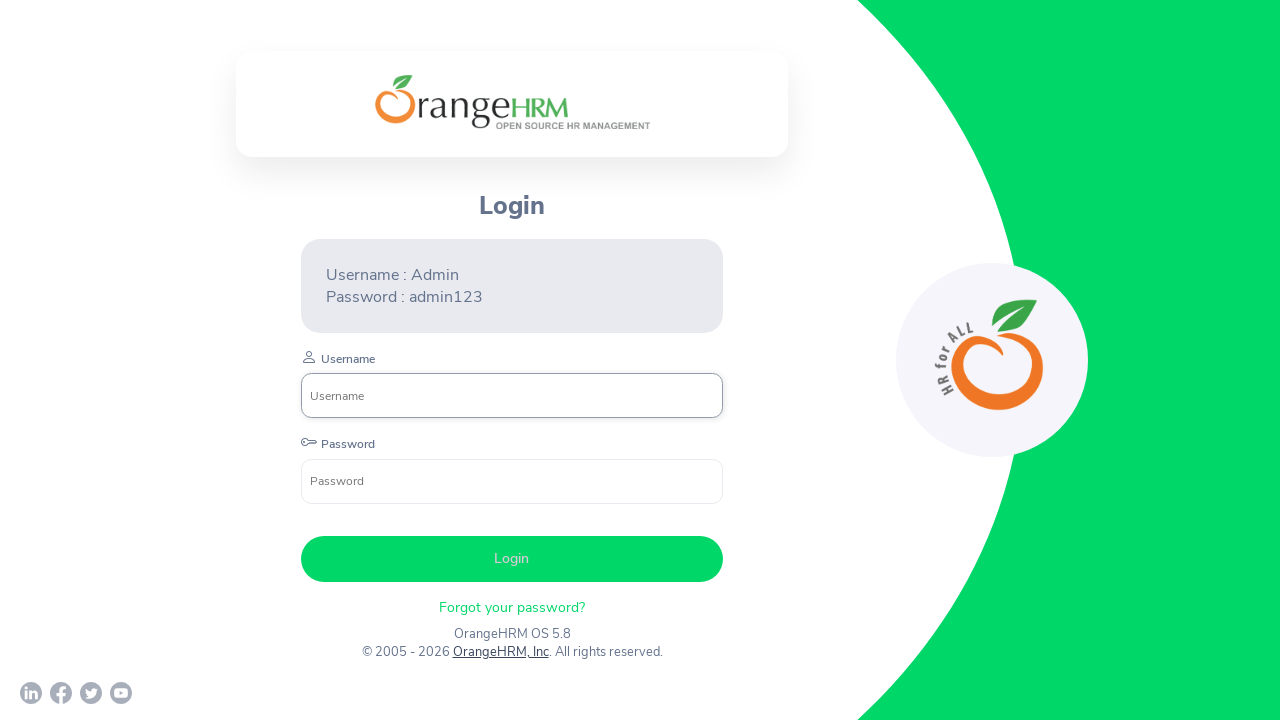

Navigated to OrangeHRM demo site homepage
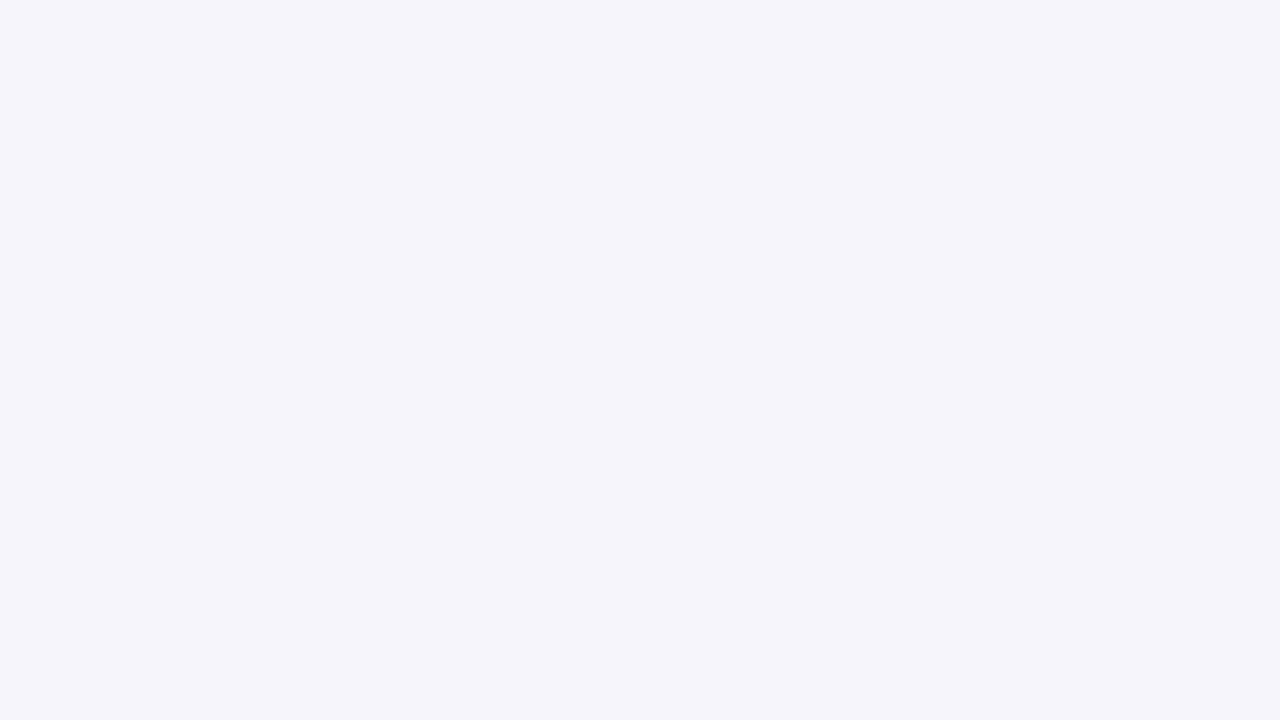

Page DOM content loaded
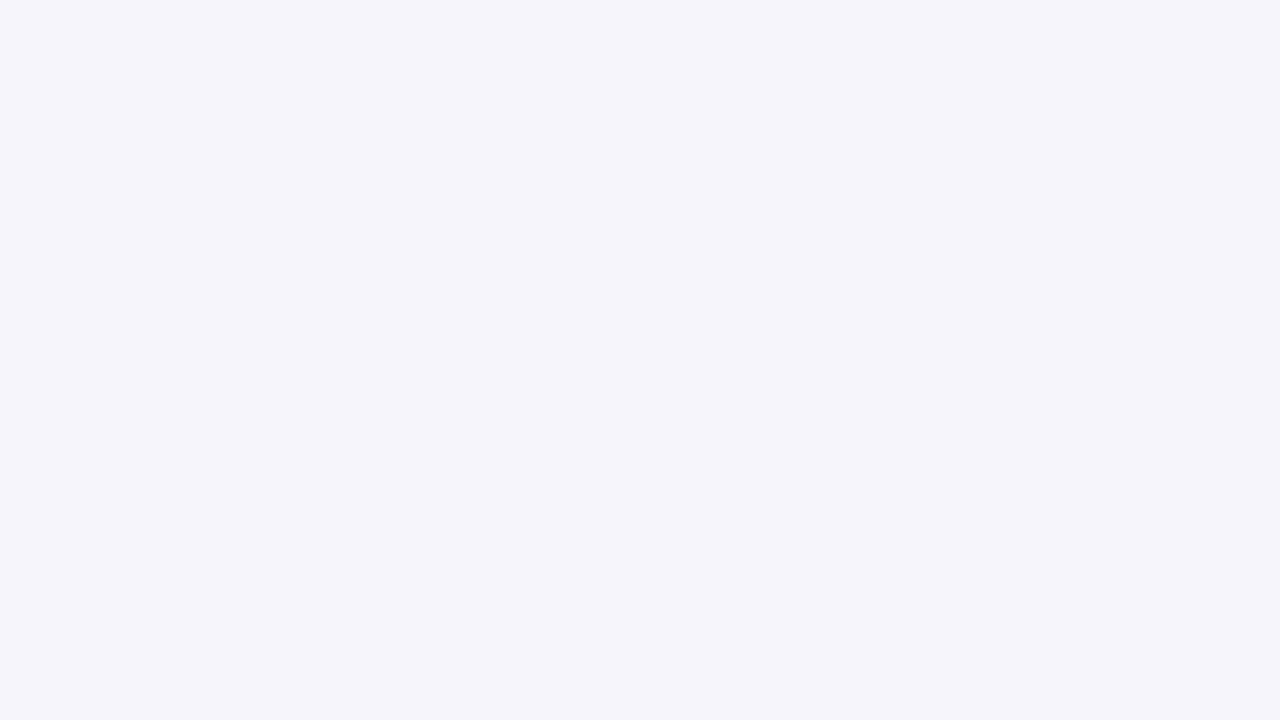

Verified page title contains 'Orange'
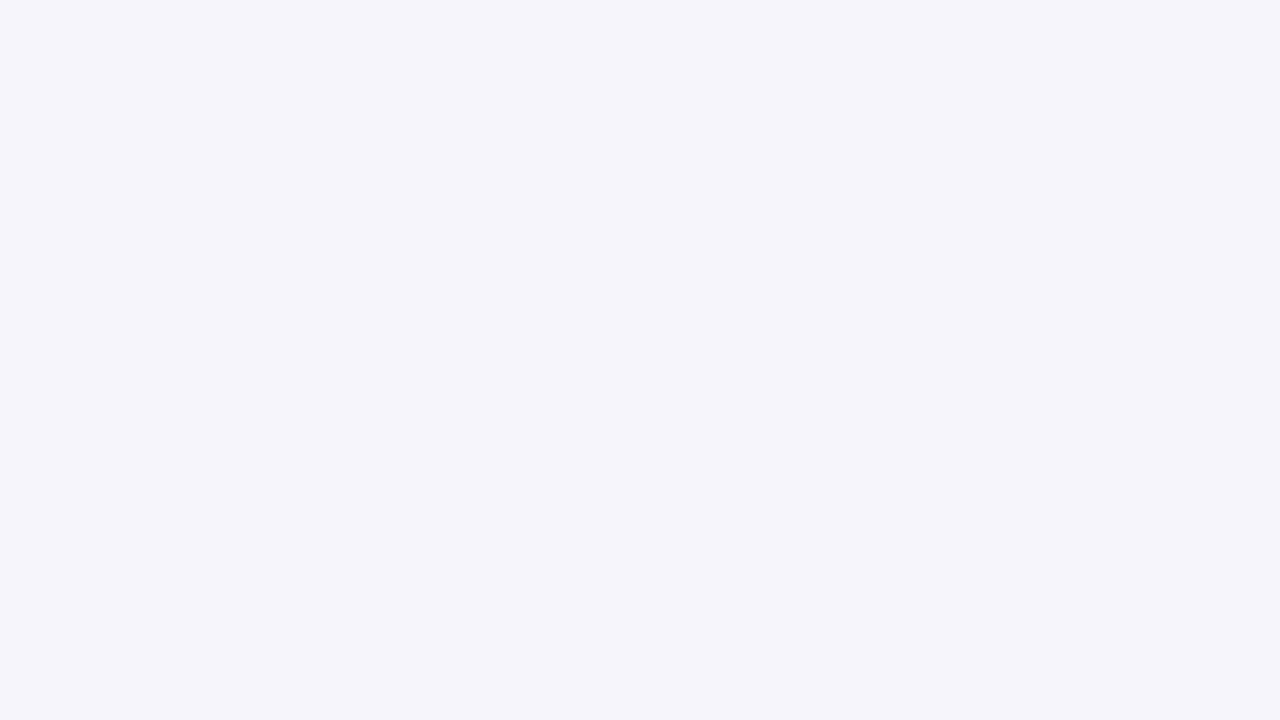

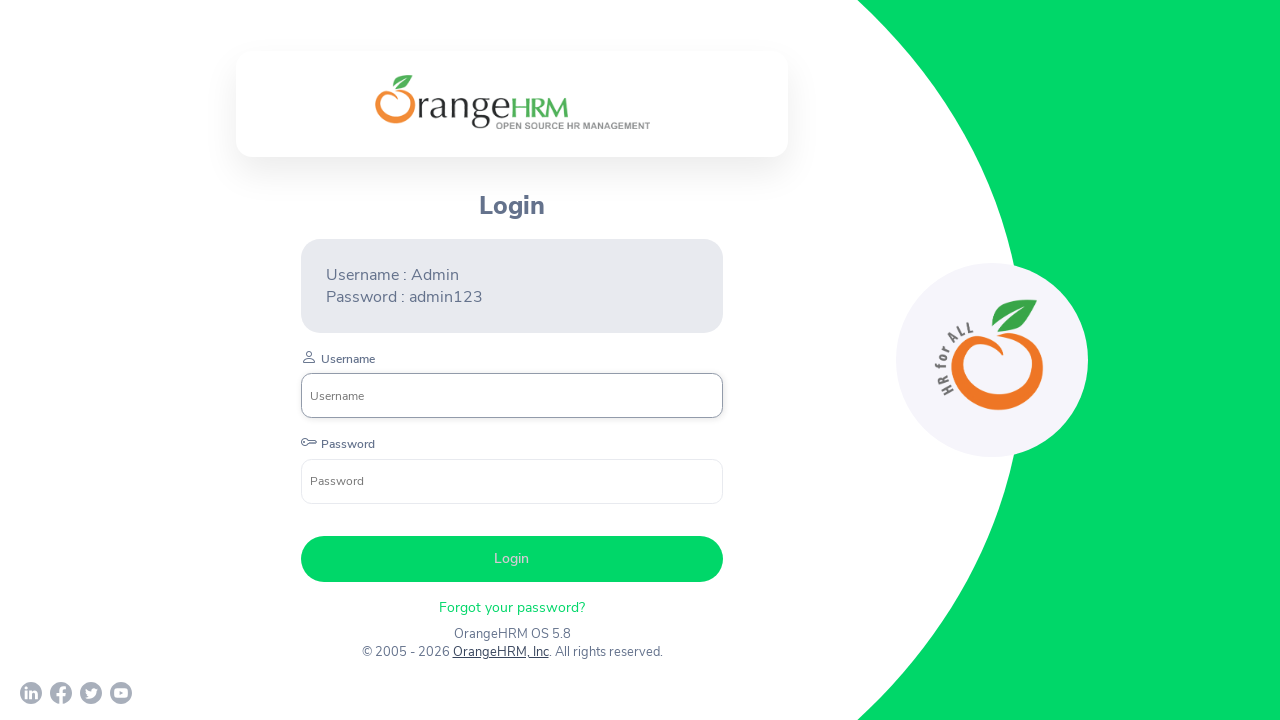